Clicks a single checkbox option on the practice automation page

Starting URL: https://rahulshettyacademy.com/AutomationPractice/

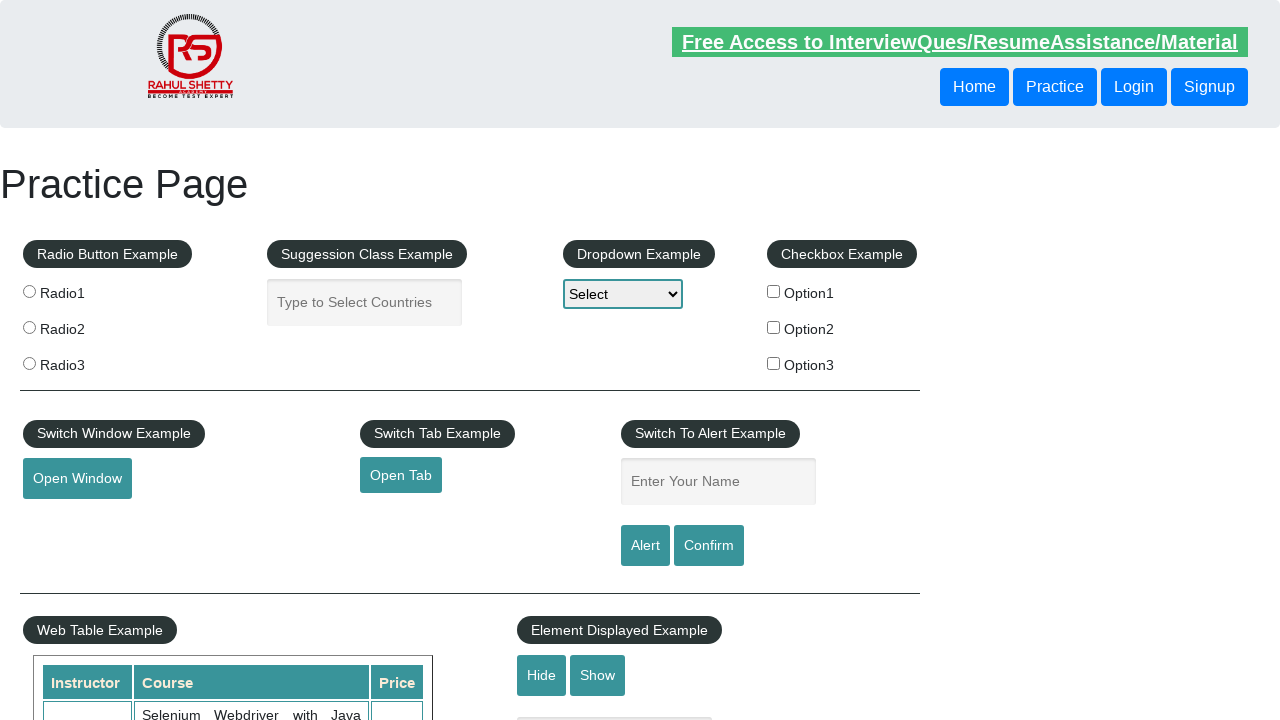

Navigated to the practice automation page
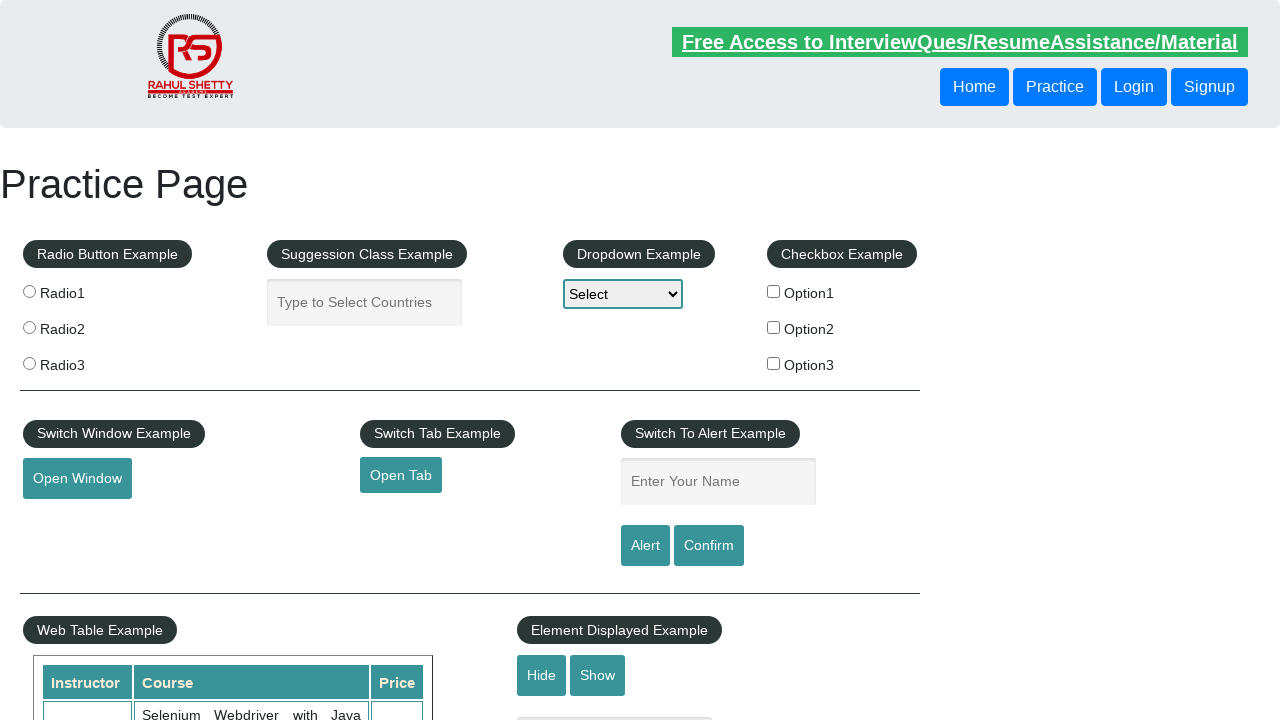

Clicked the first checkbox option at (774, 291) on #checkBoxOption1
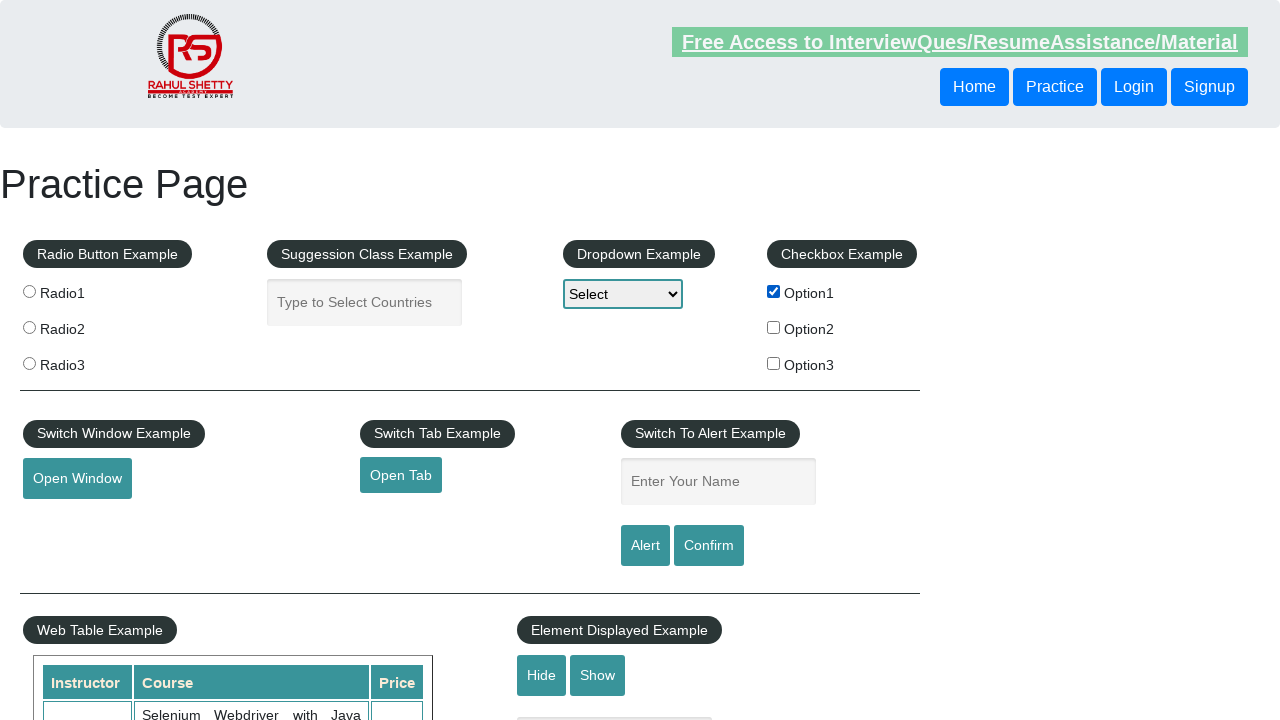

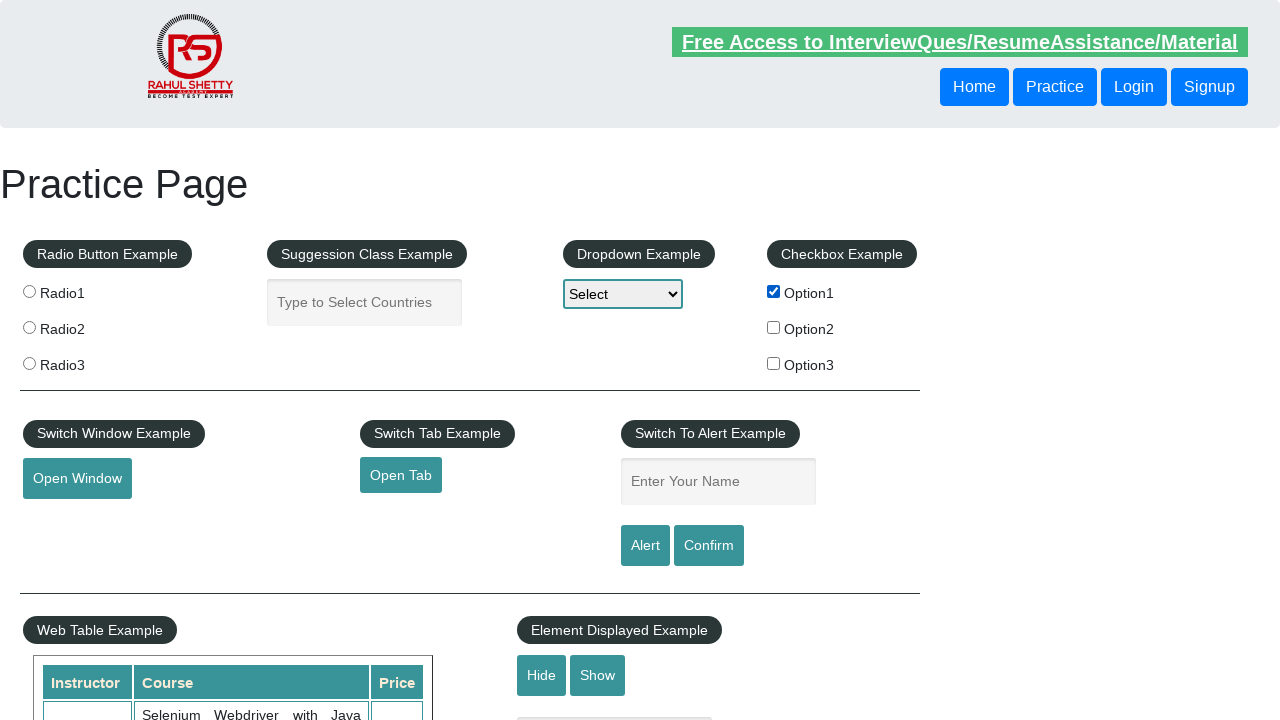